Tests browser window handling by clicking a button to open a new window, switching to the child window, verifying the title, closing it, and switching back to the parent window.

Starting URL: http://leafground.com/window.xhtml

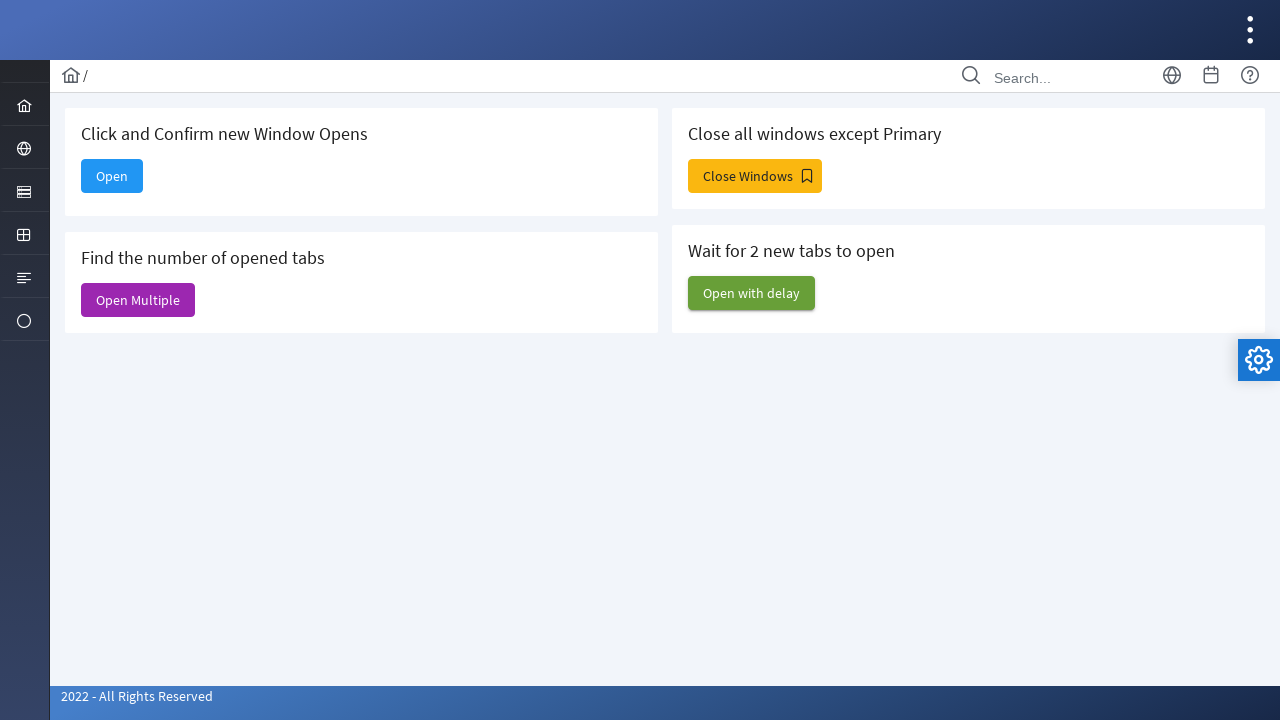

Retrieved parent window title
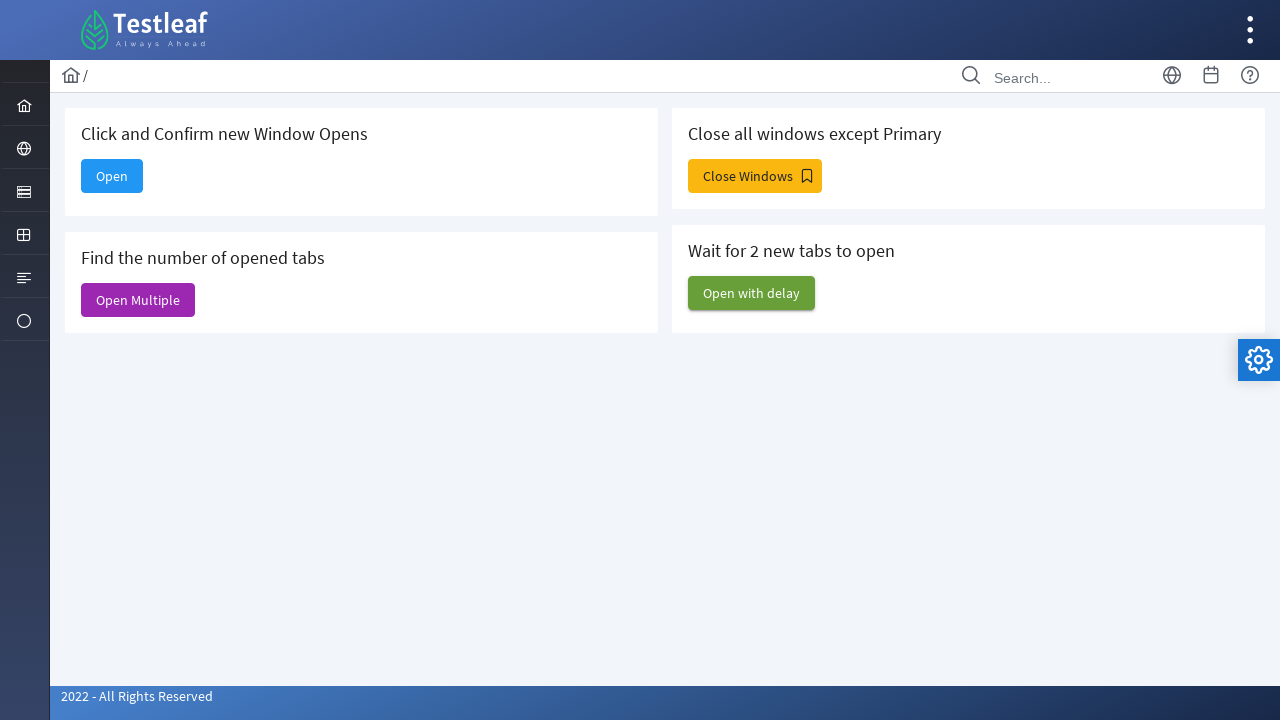

Stored parent page reference
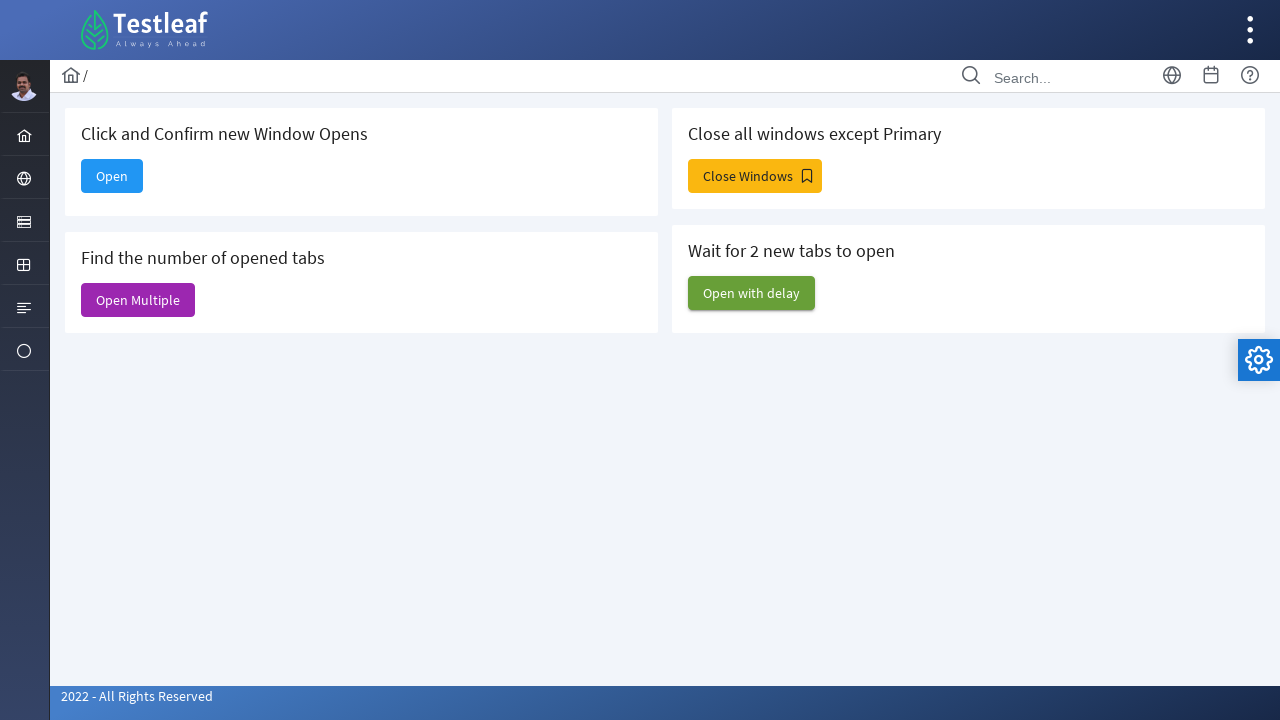

Clicked 'Open' button to open new window at (112, 176) on xpath=//span[text()='Open']
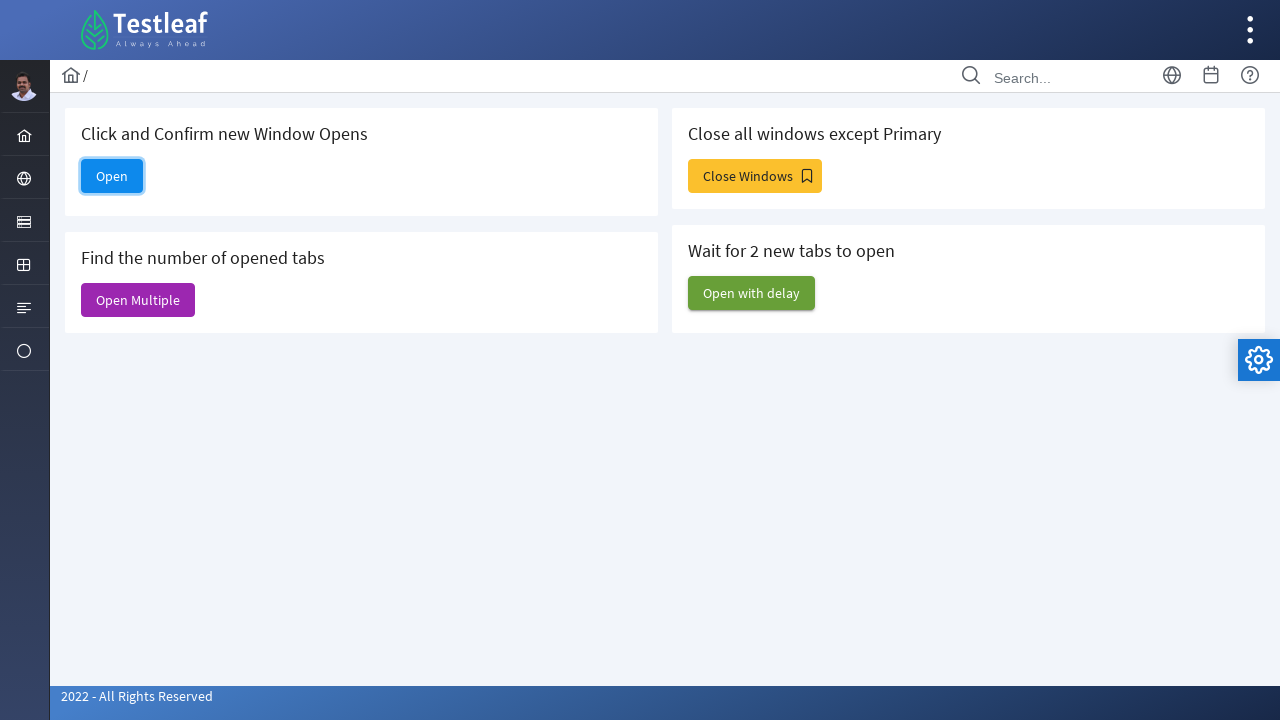

Retrieved child page reference from new window
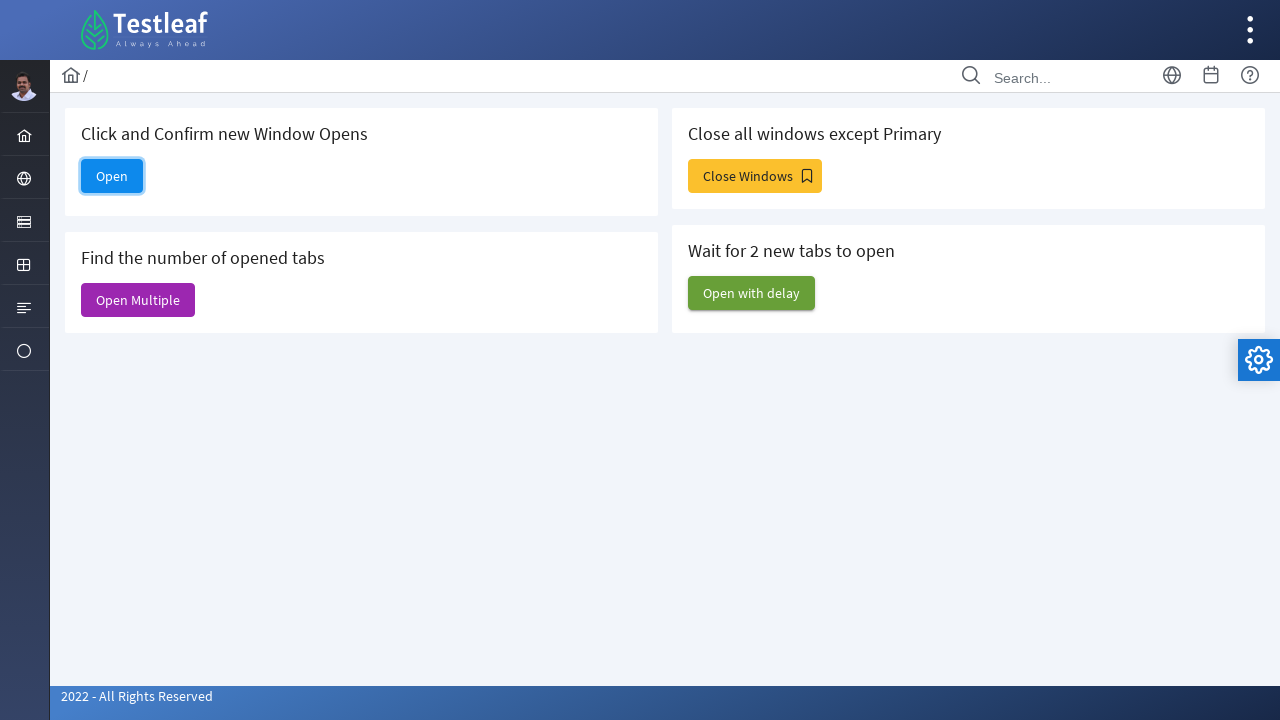

Child page loaded successfully
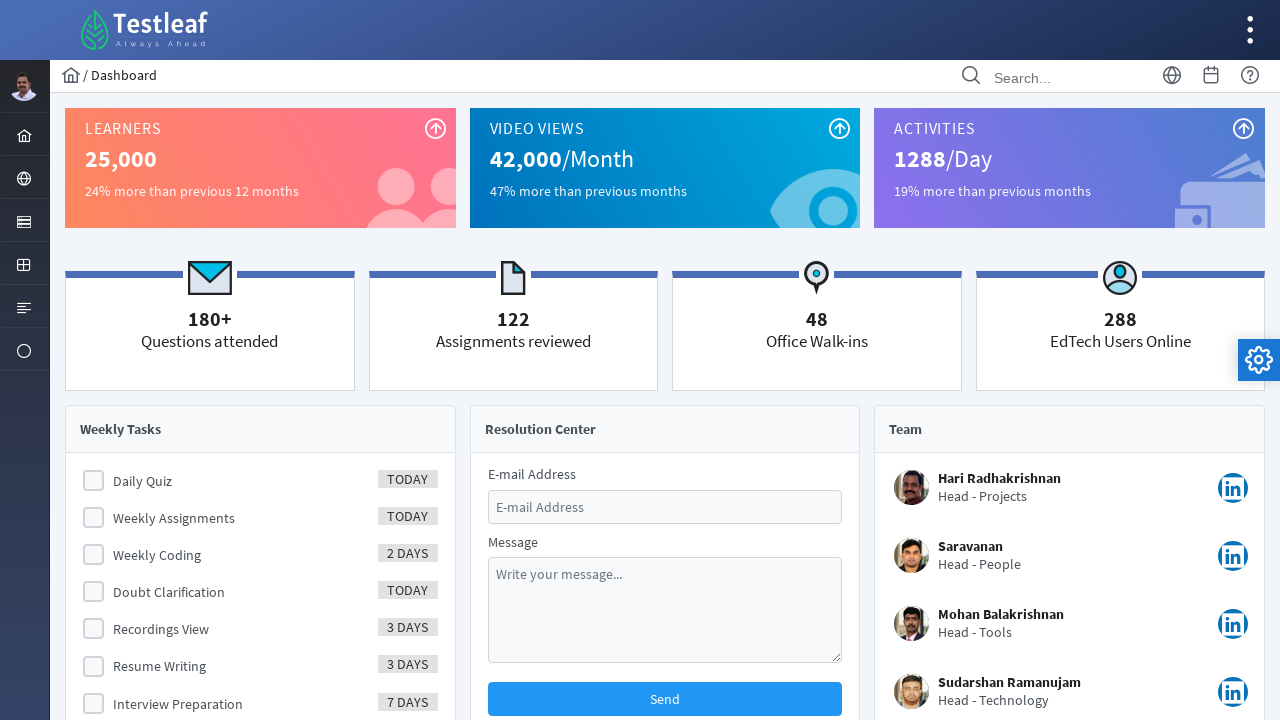

Retrieved child window title
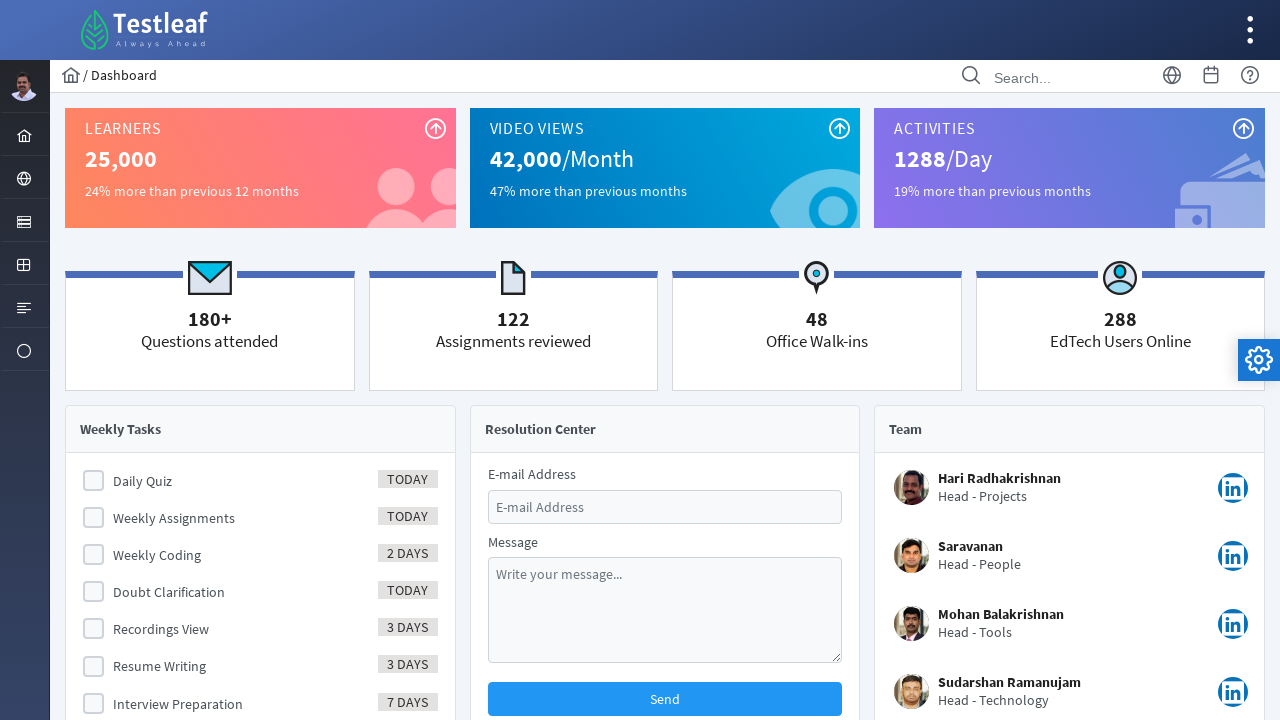

Closed child window
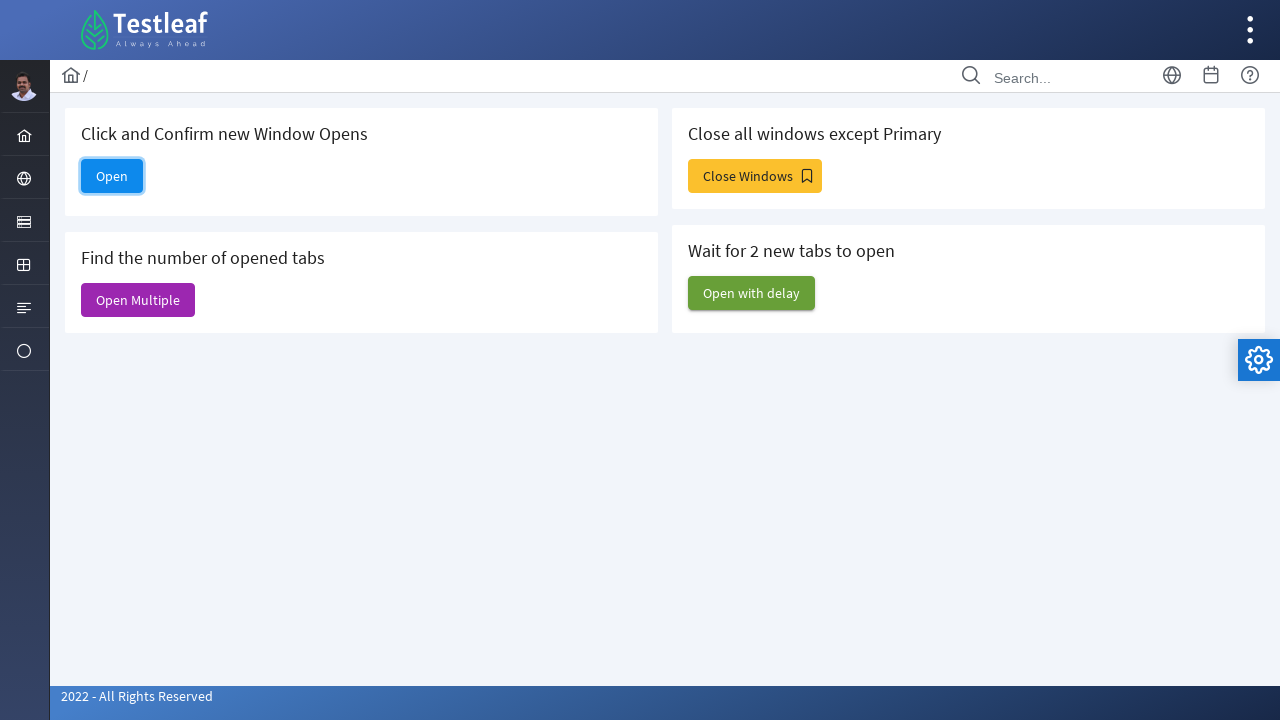

Verified parent page is still available after closing child window
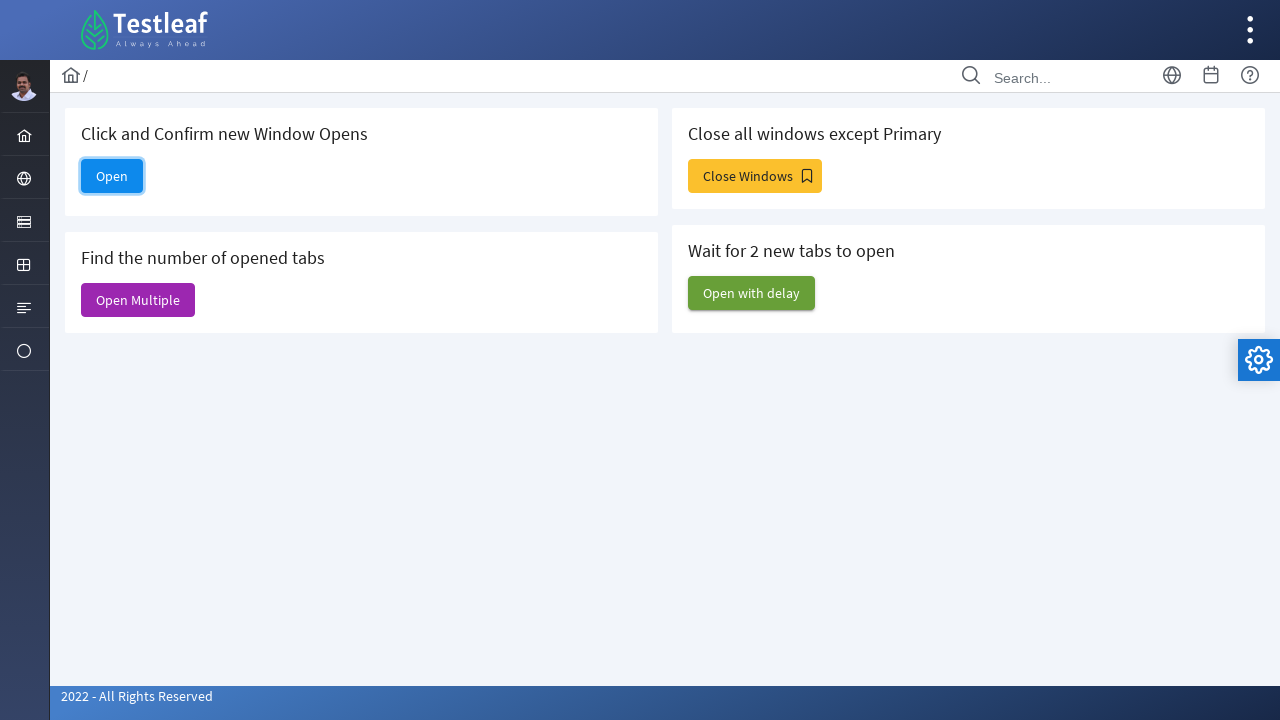

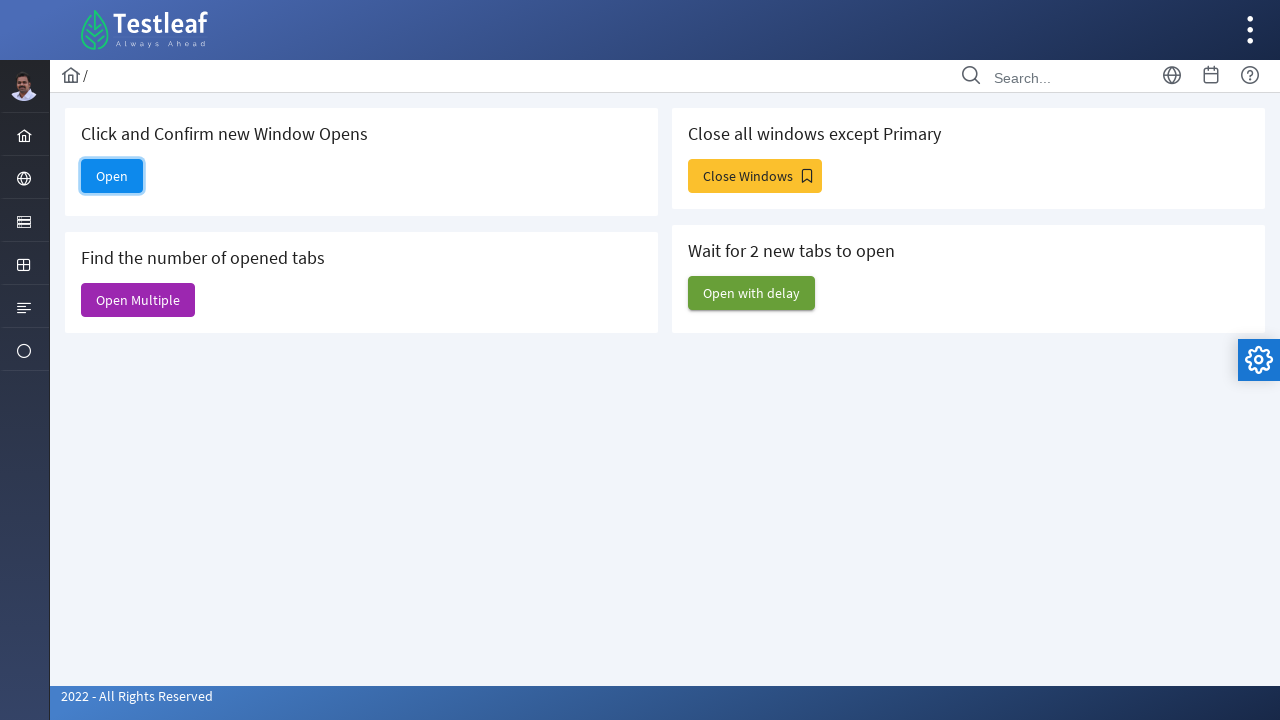